Navigates to Python.org and extracts event information from the events widget, including dates and event names

Starting URL: https://python.org

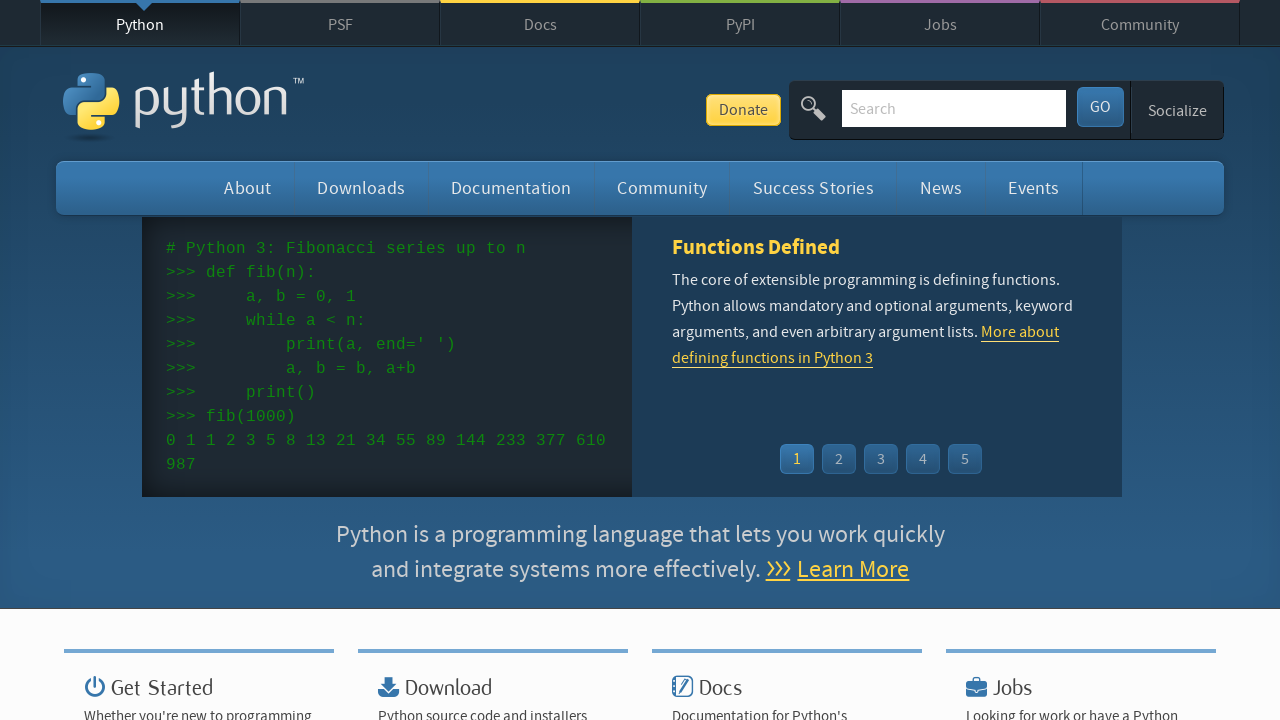

Navigated to https://python.org
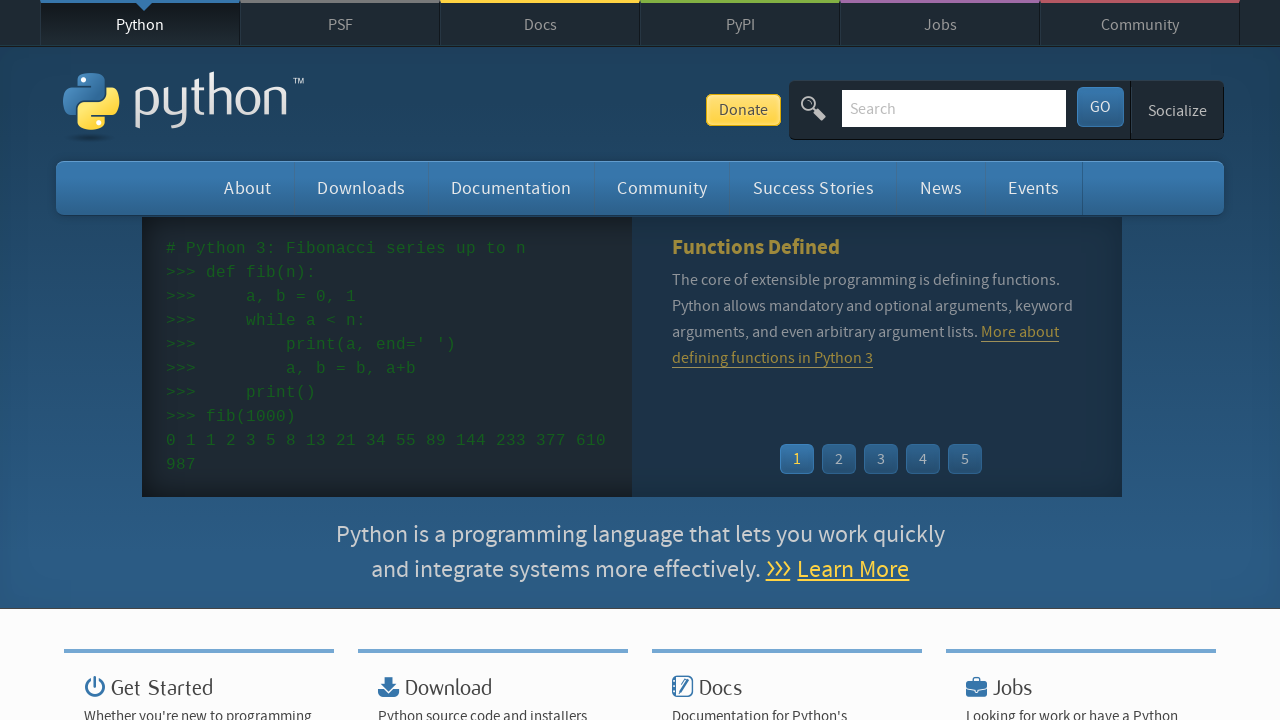

Event widget loaded
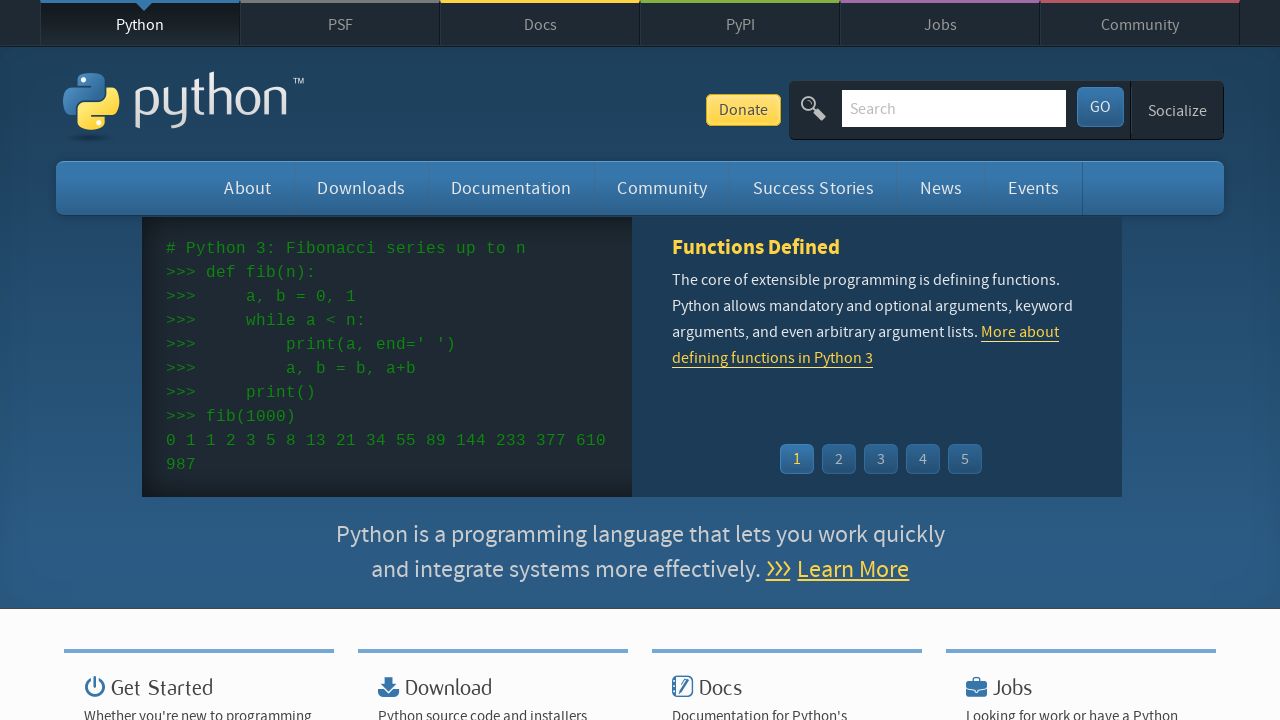

Retrieved 5 event dates from widget
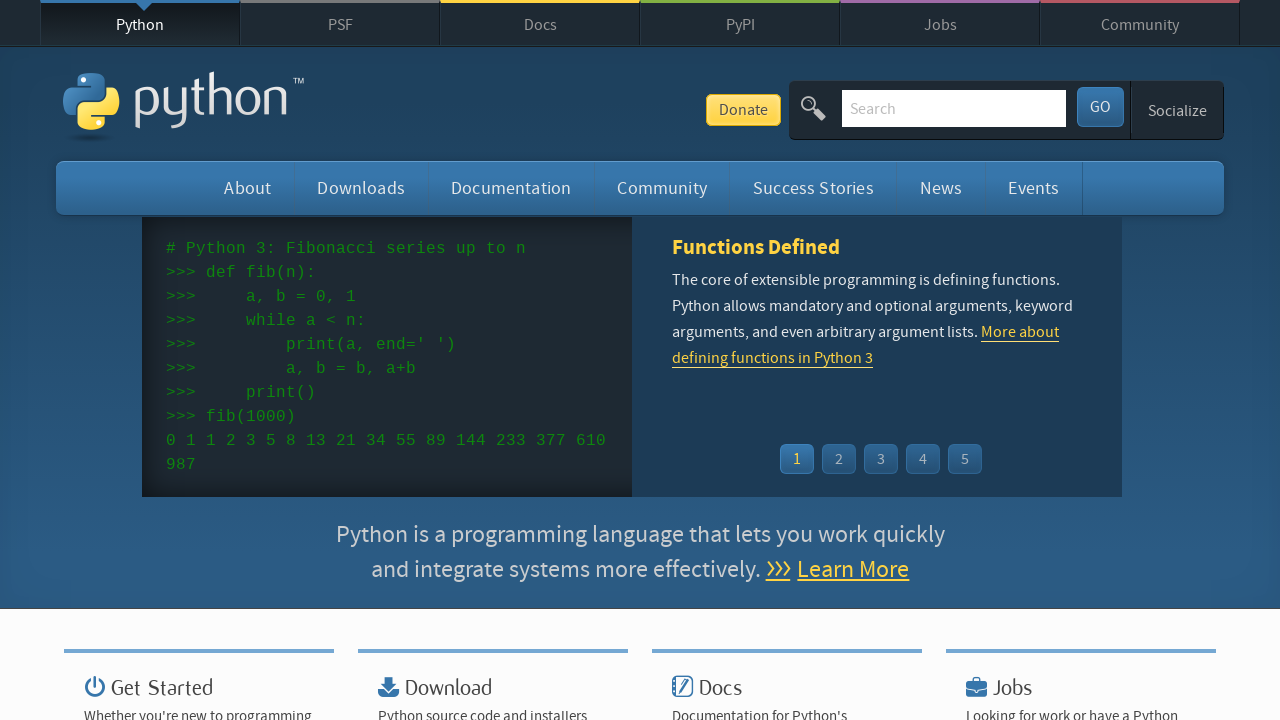

Retrieved 5 event names from widget
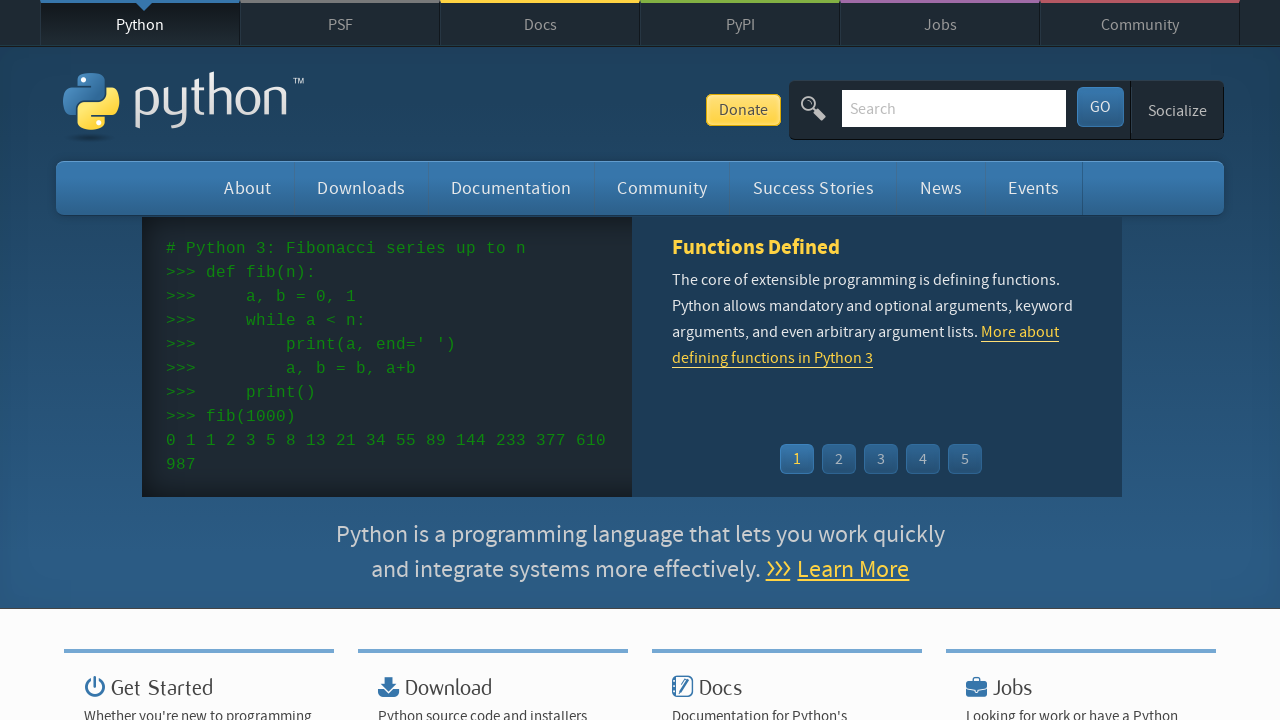

Built events dictionary with 5 events
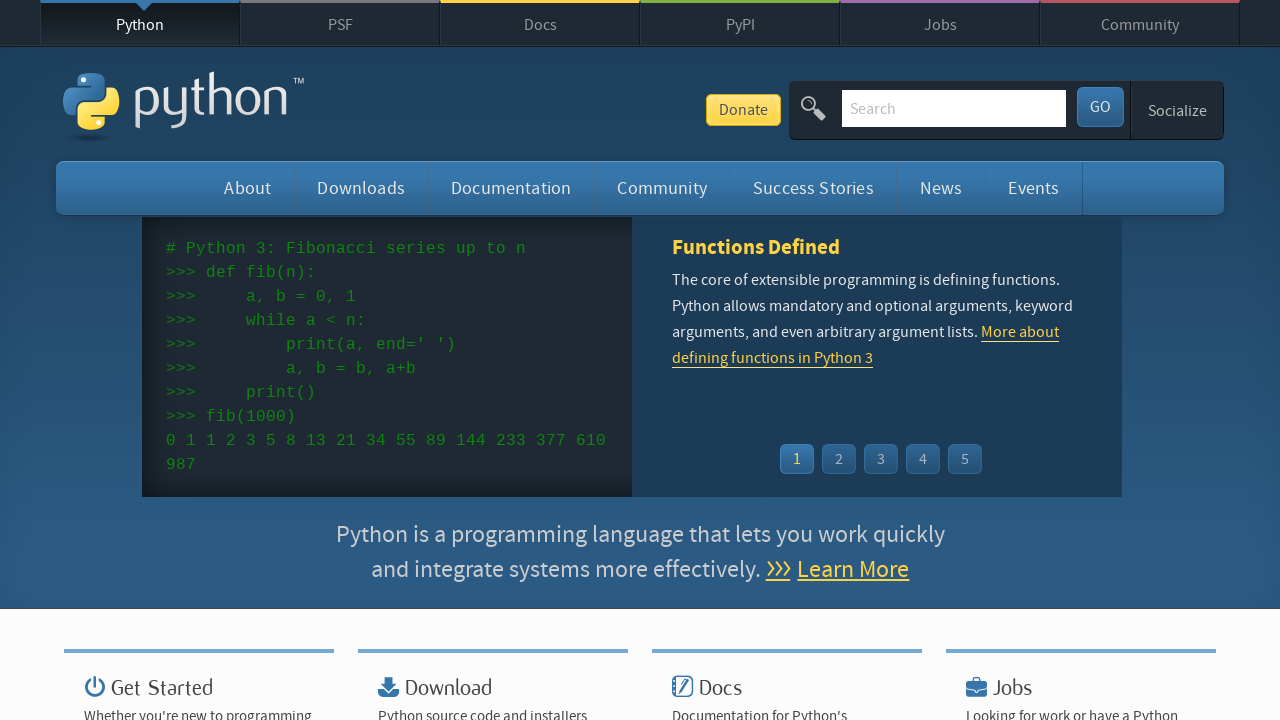

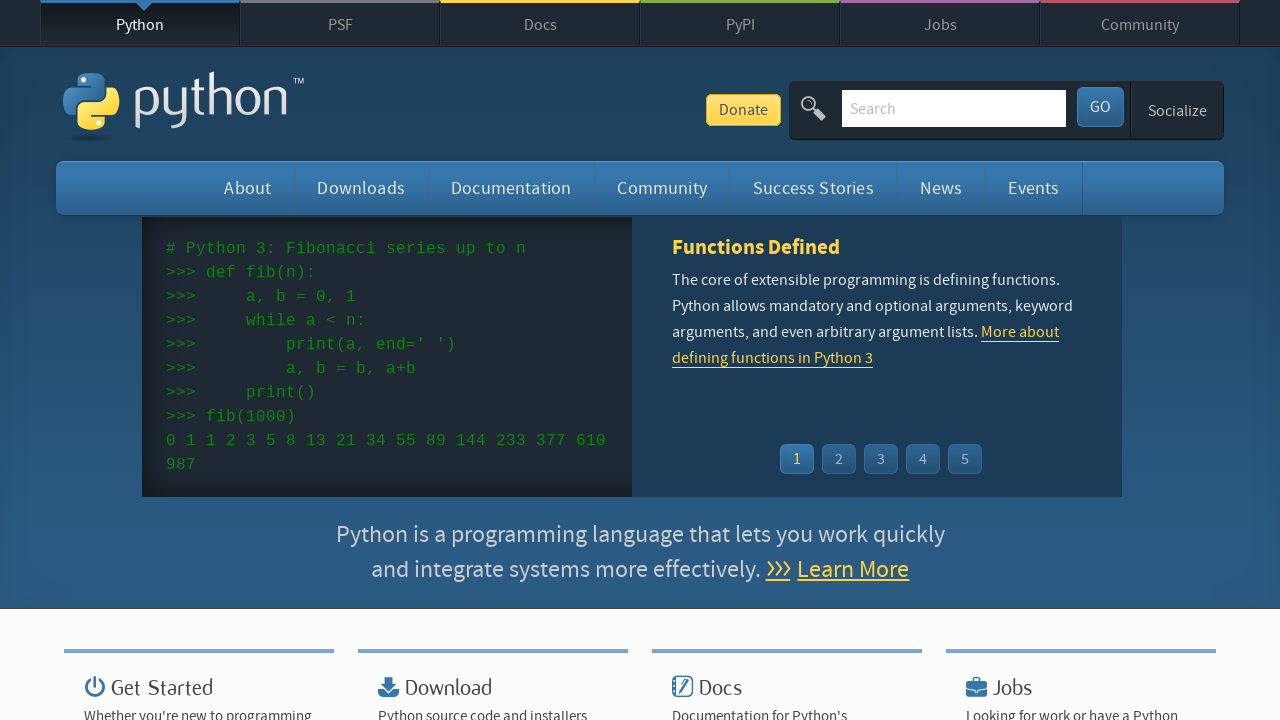